Tests drag-and-drop functionality on jQuery UI demo page by dragging an element from source to target within an iframe

Starting URL: https://jqueryui.com/droppable/

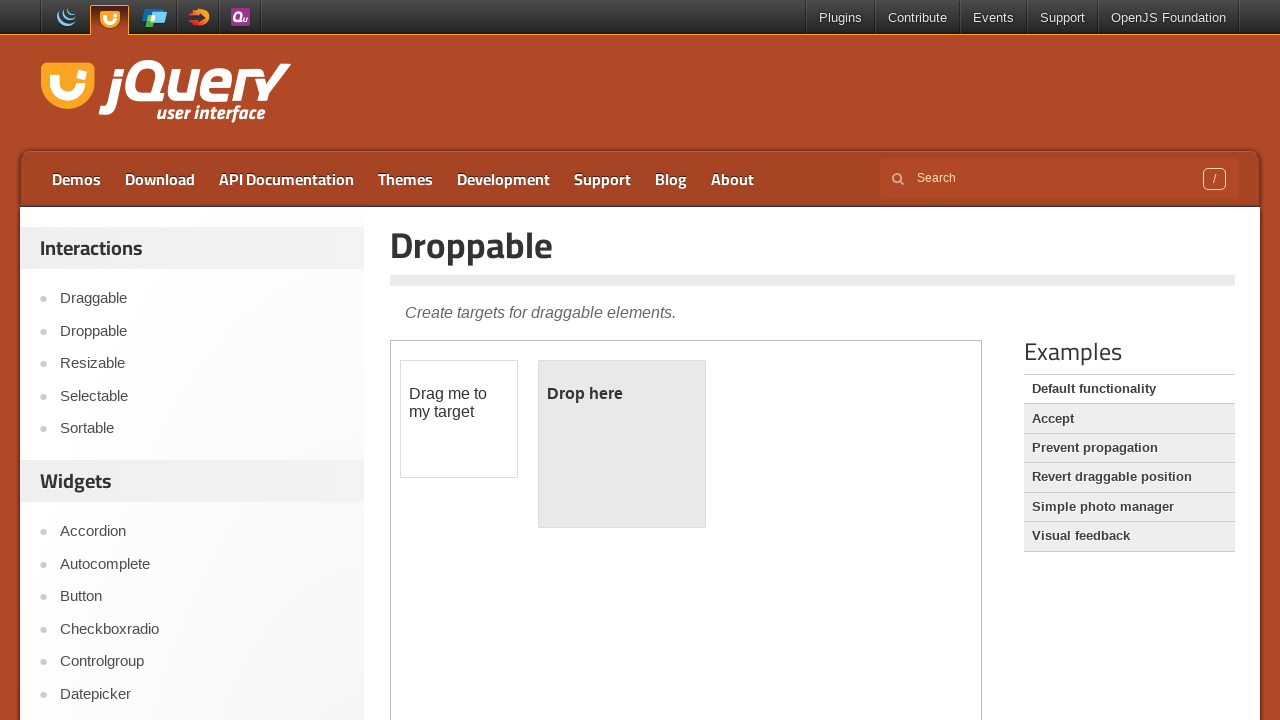

Located the demo iframe containing drag-and-drop elements
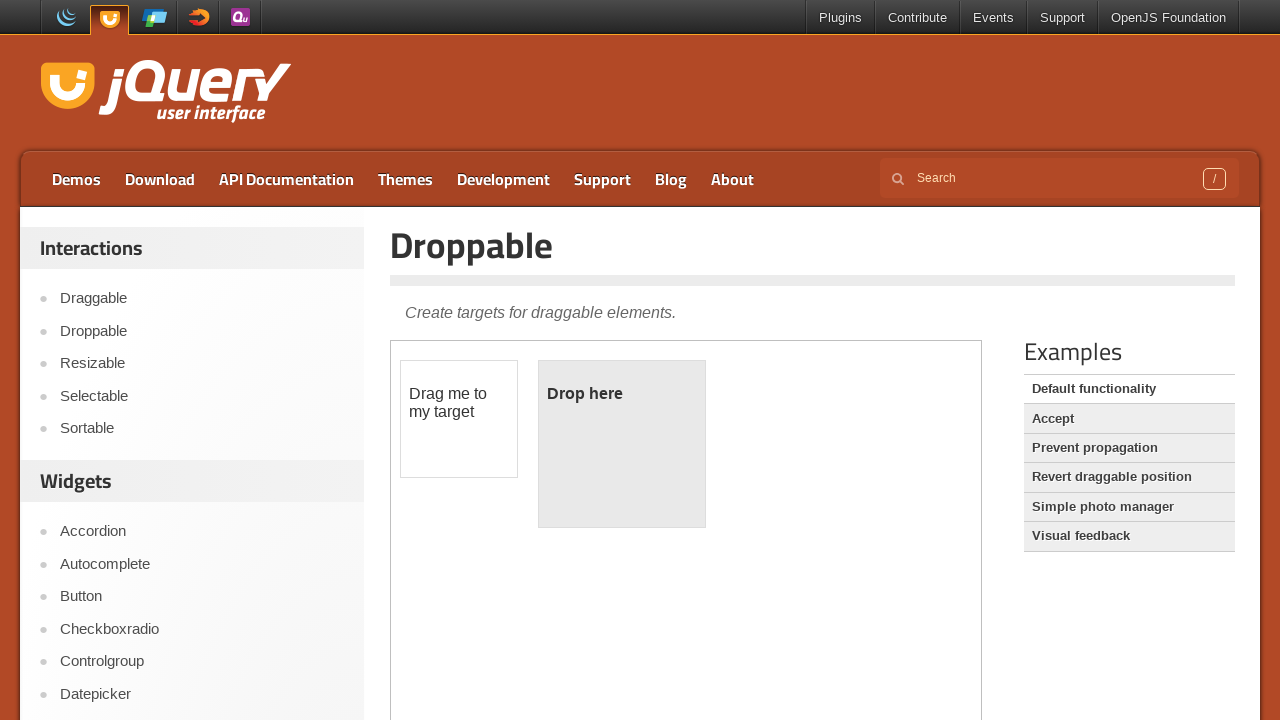

Located the draggable element within the iframe
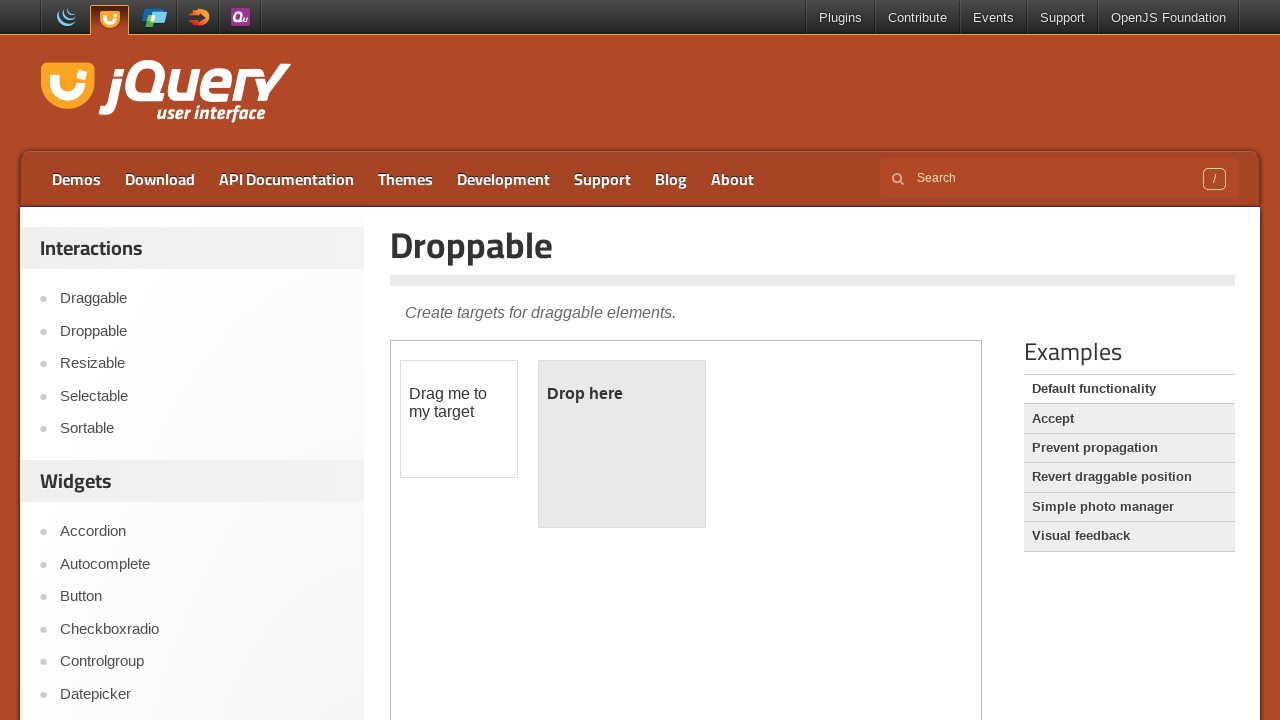

Located the droppable target element within the iframe
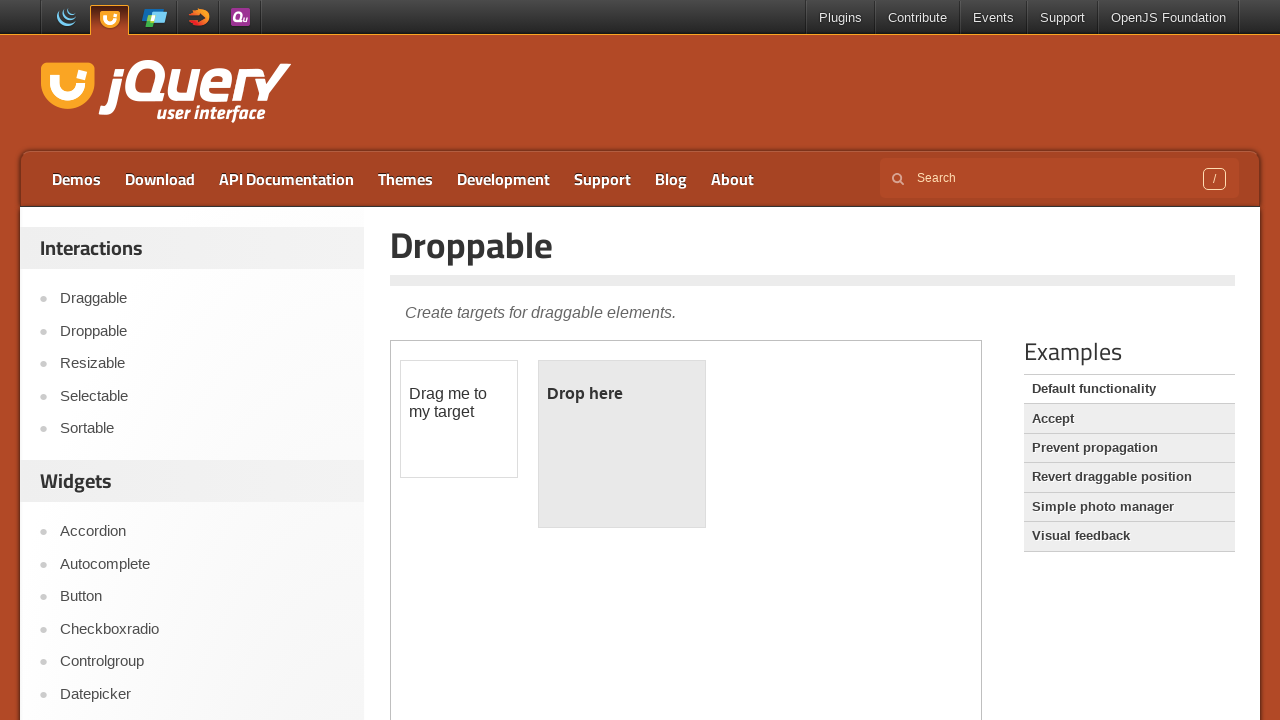

Dragged the source element to the target element in the iframe at (622, 444)
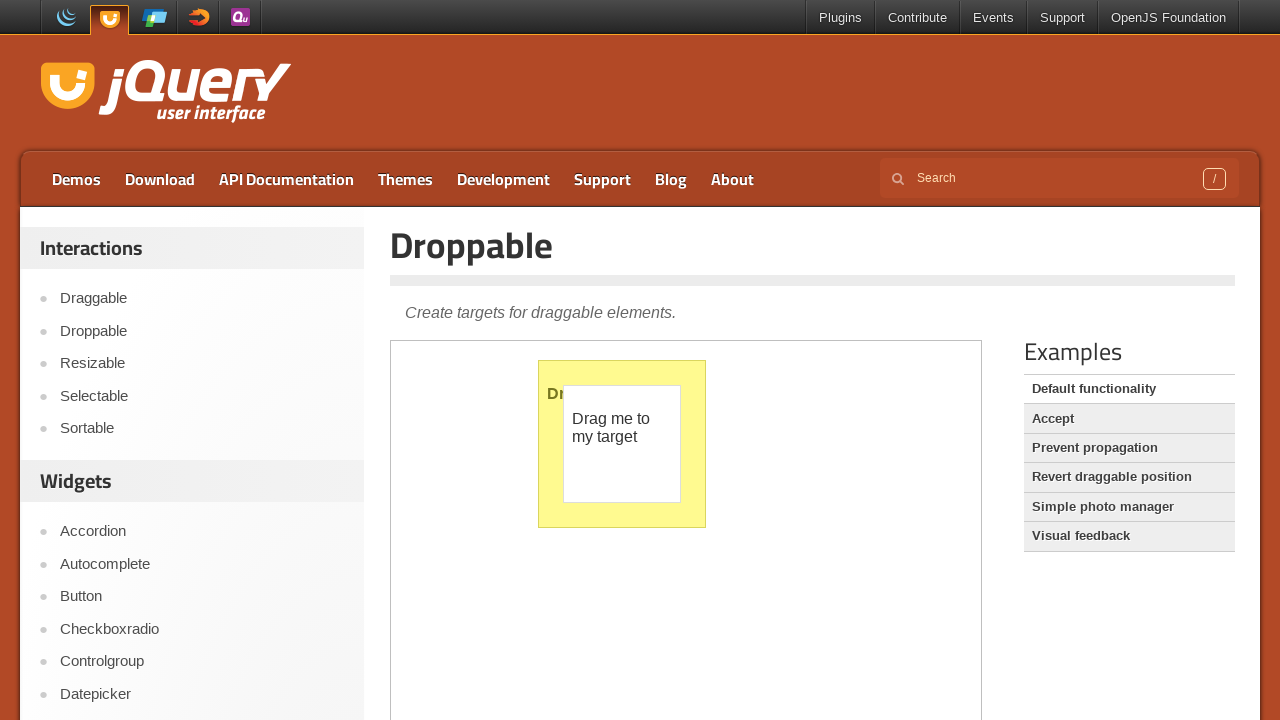

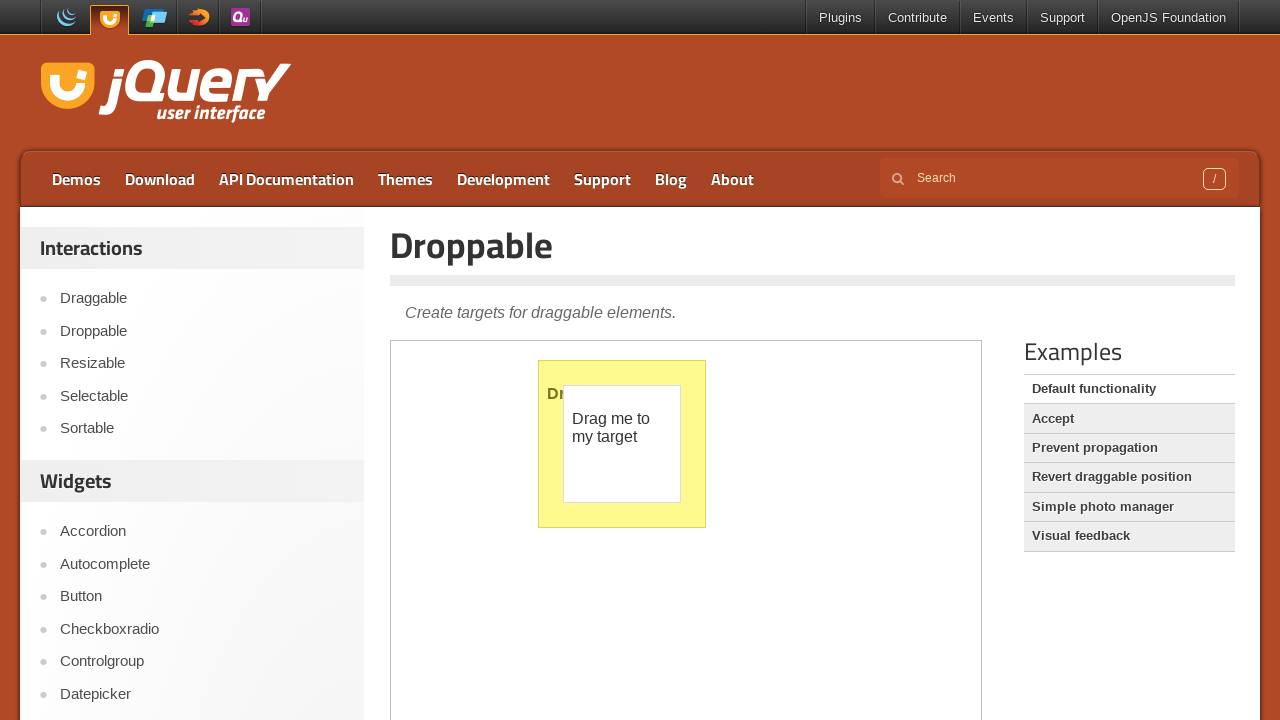